Tests A/B testing opt-out functionality by adding a cookie and verifying the page header changes from "A/B Test" to "No A/B Test"

Starting URL: https://the-internet.herokuapp.com/abtest

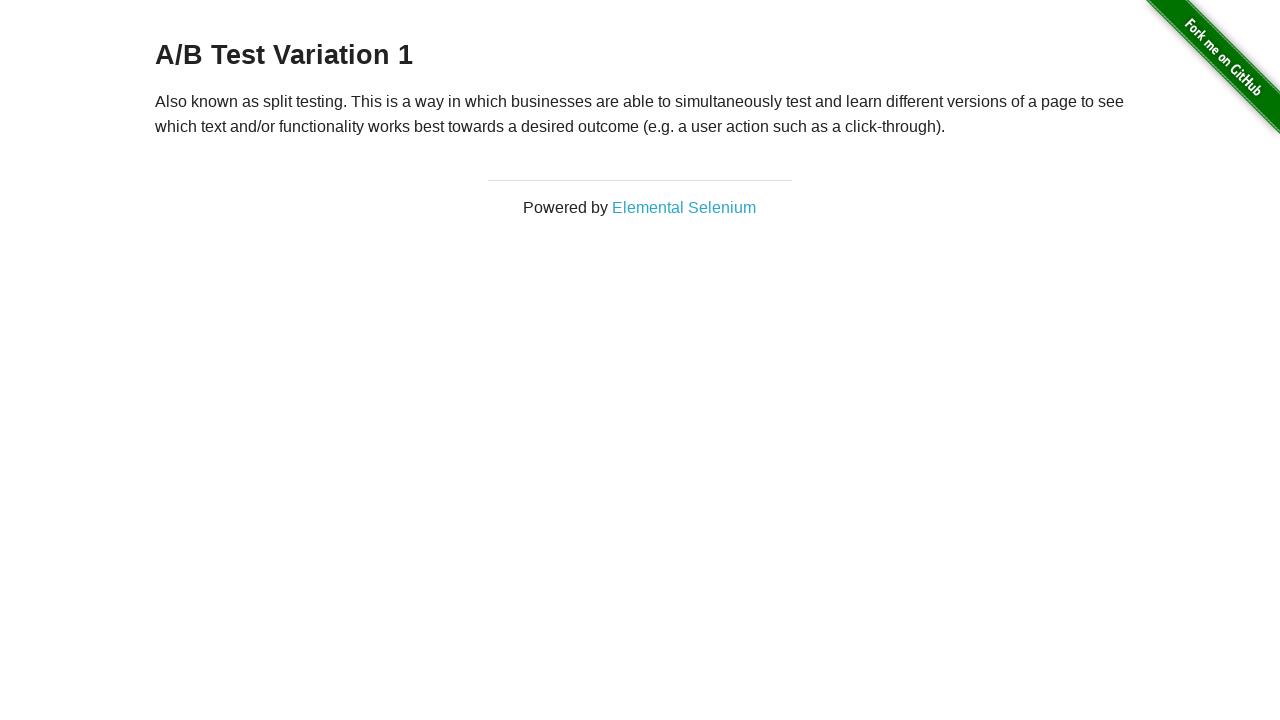

Retrieved initial page heading text
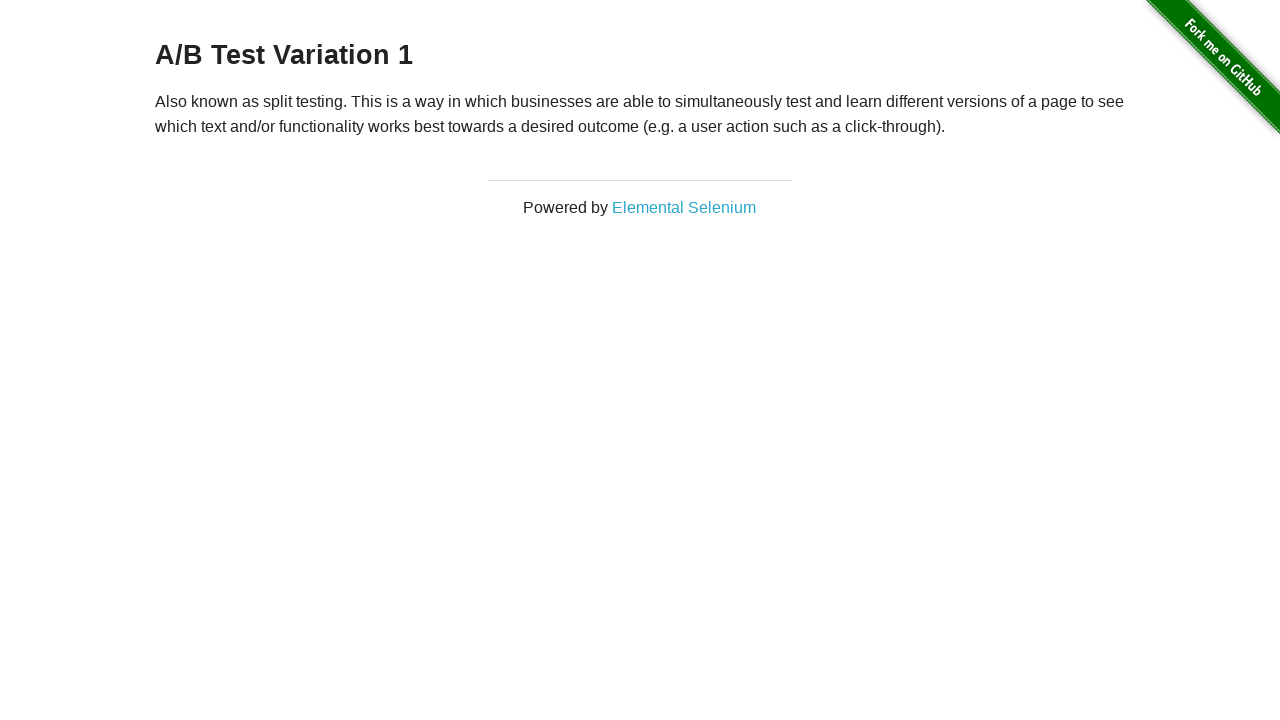

Verified initial heading contains 'A/B Test'
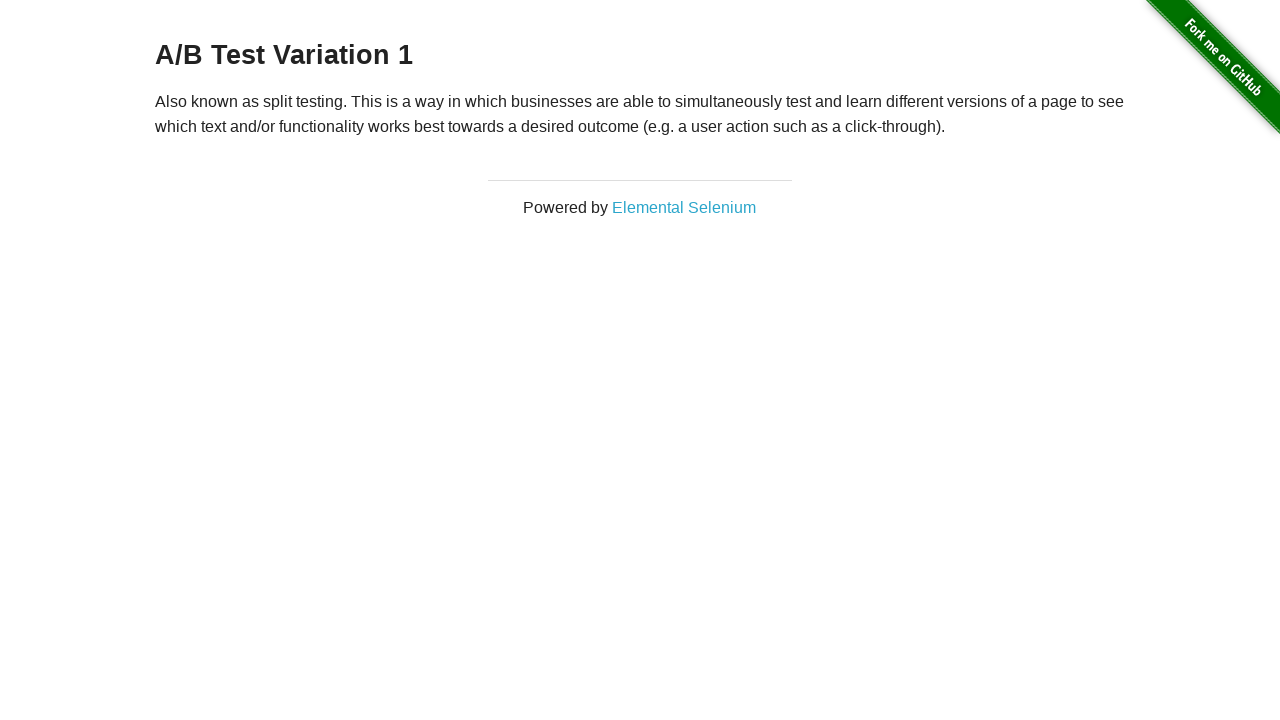

Added optimizelyOptOut cookie with value 'true'
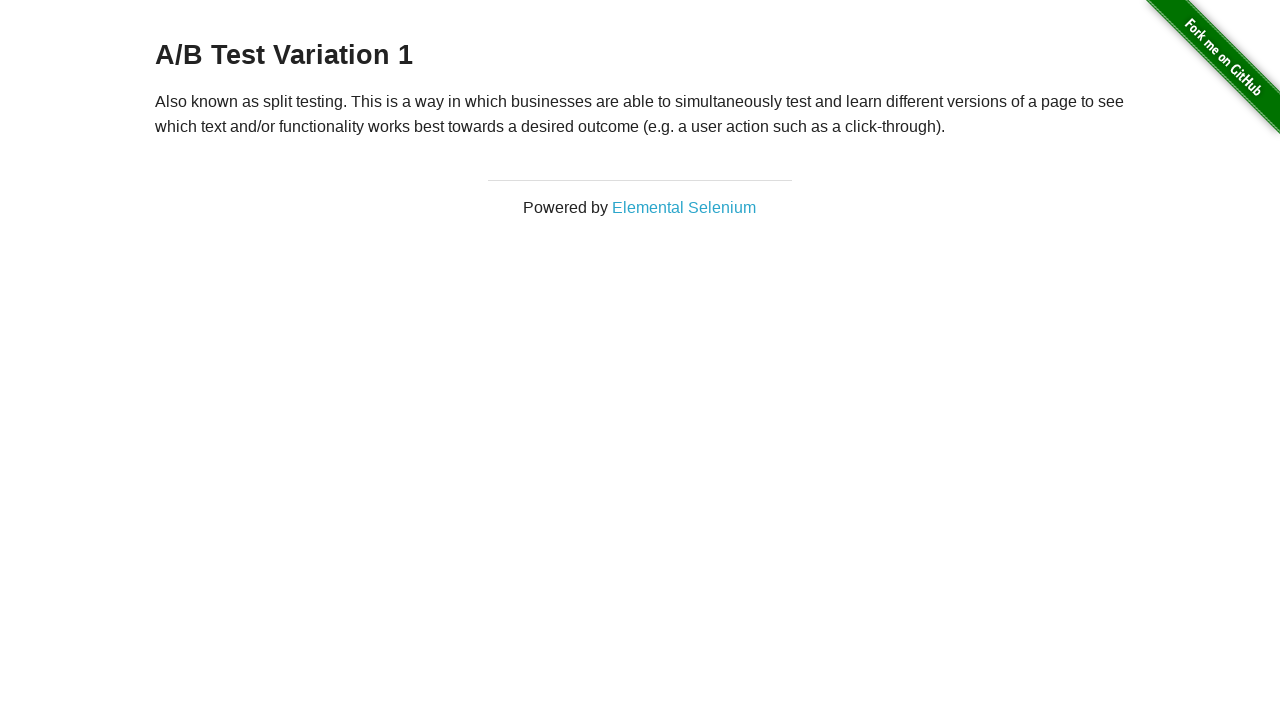

Reloaded page to apply opt-out cookie
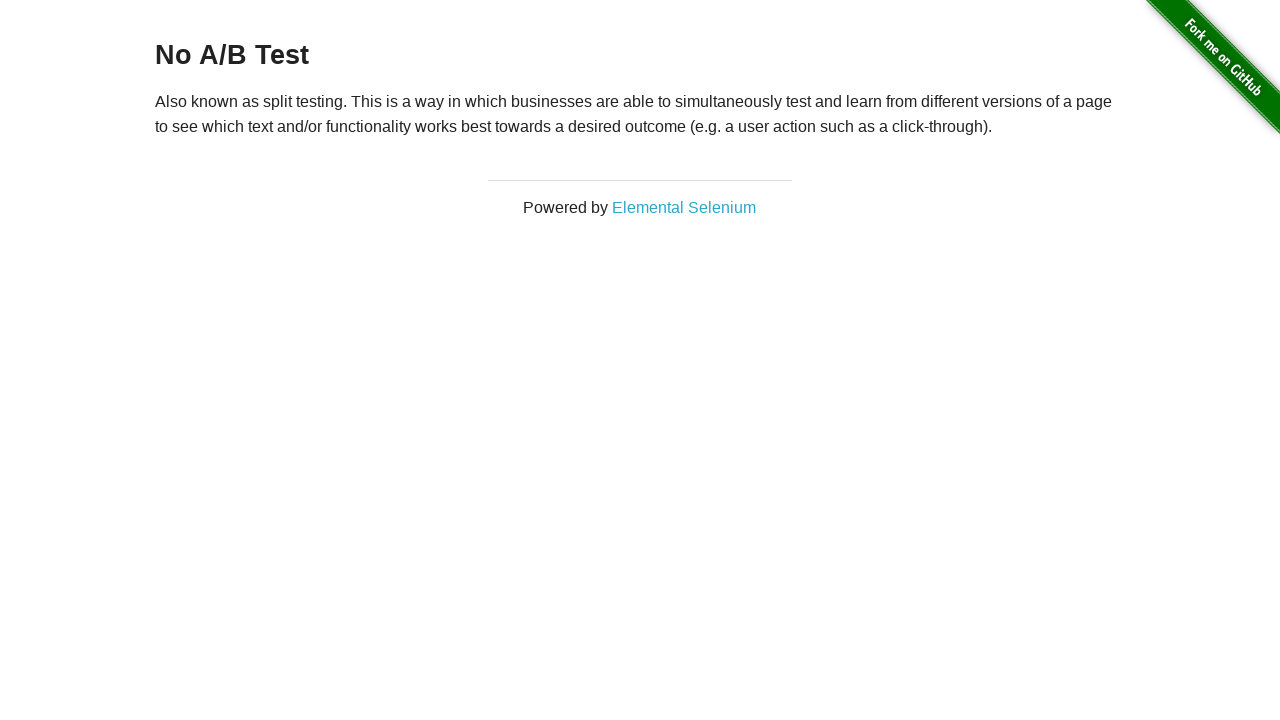

Retrieved page heading text after cookie application
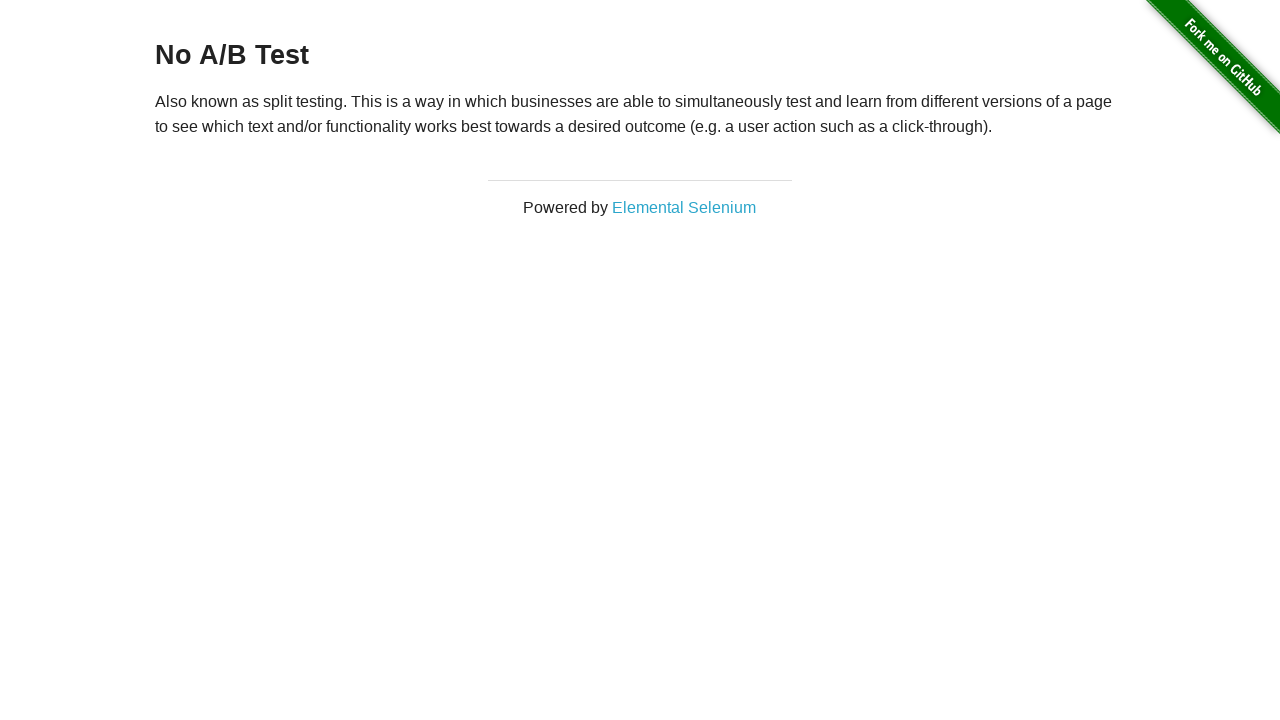

Verified heading changed to 'No A/B Test' after opt-out cookie applied
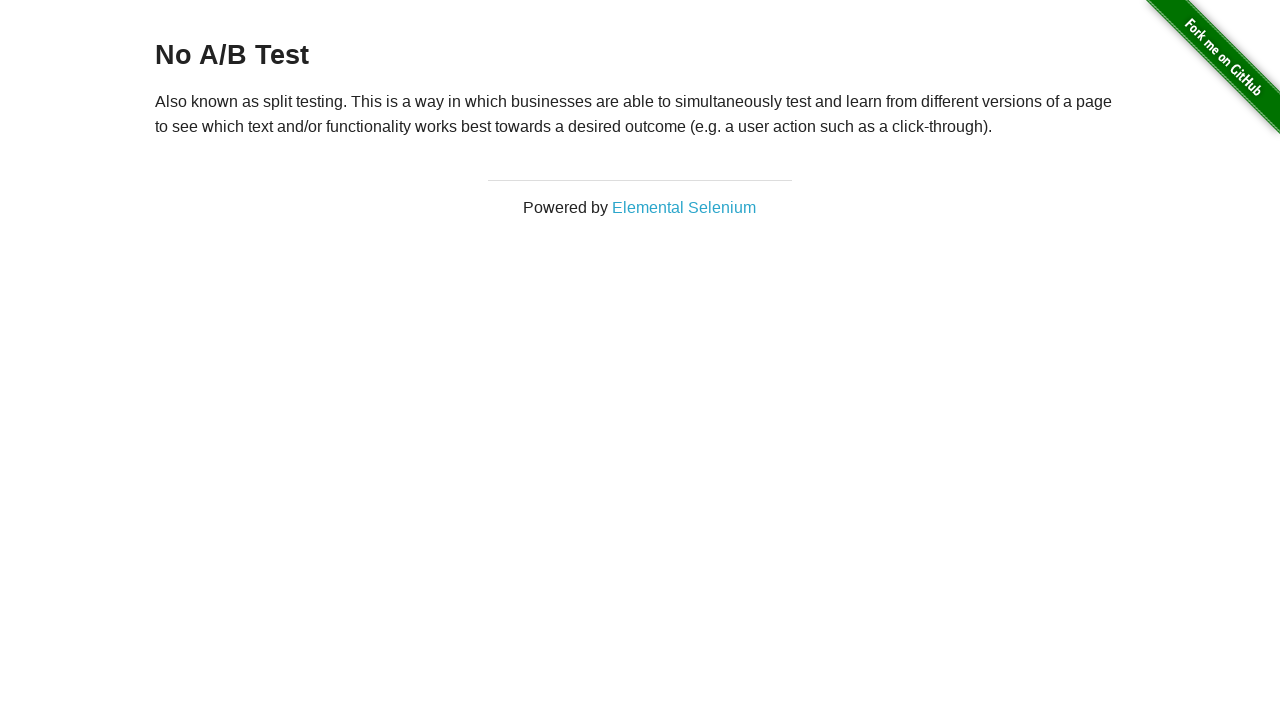

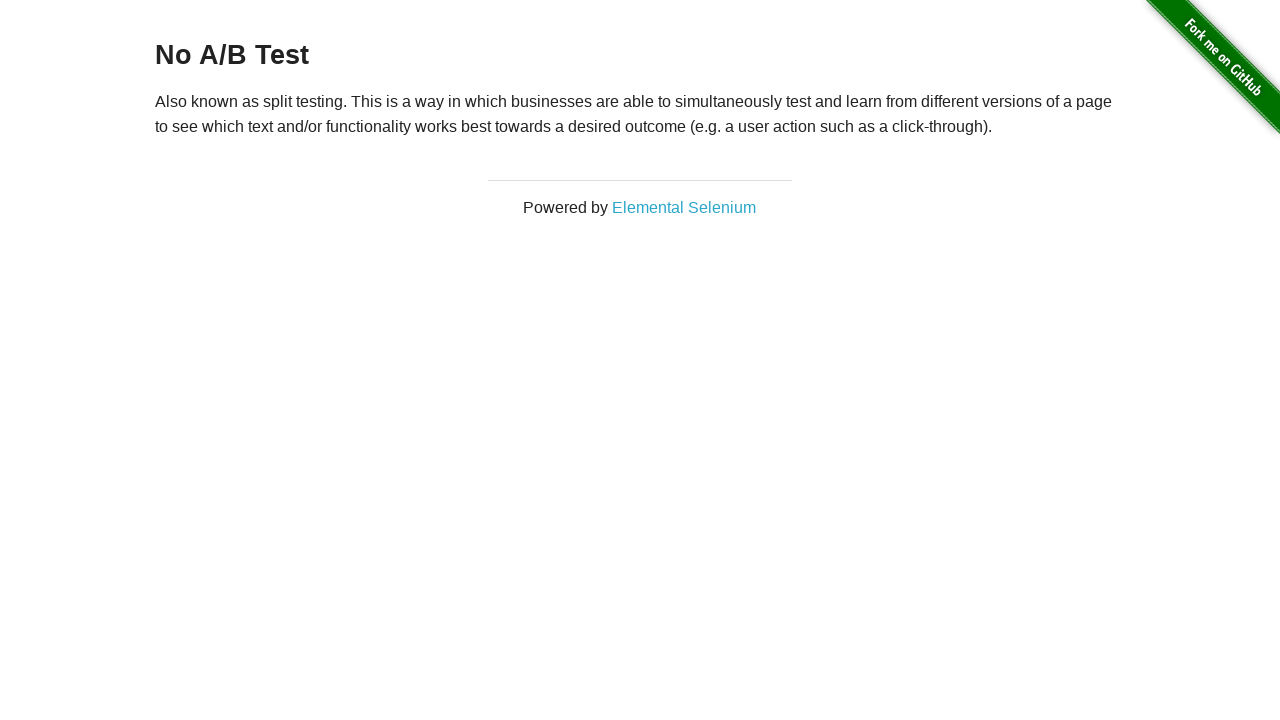